Tests clicking on a checkbox input element on an Angular practice form page by locating the input field positioned to the left of the checkbox label.

Starting URL: https://rahulshettyacademy.com/angularpractice/

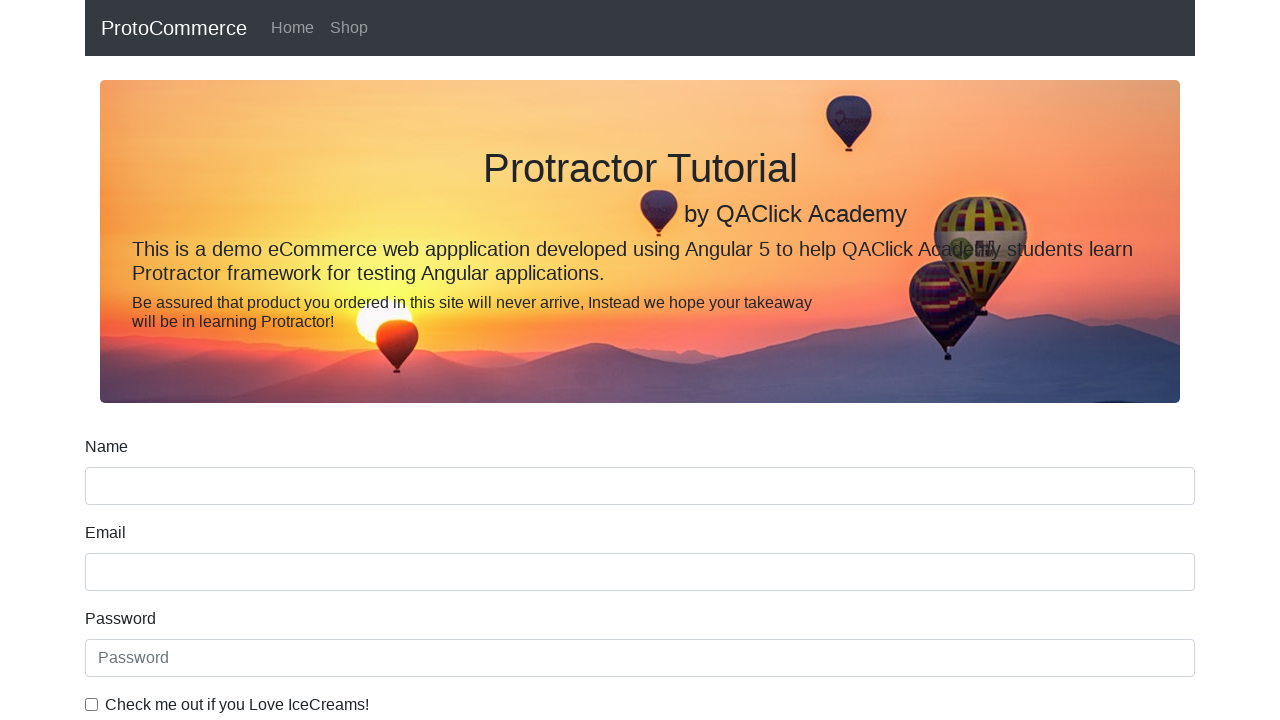

Located checkbox label element with [for='exampleCheck1'] selector
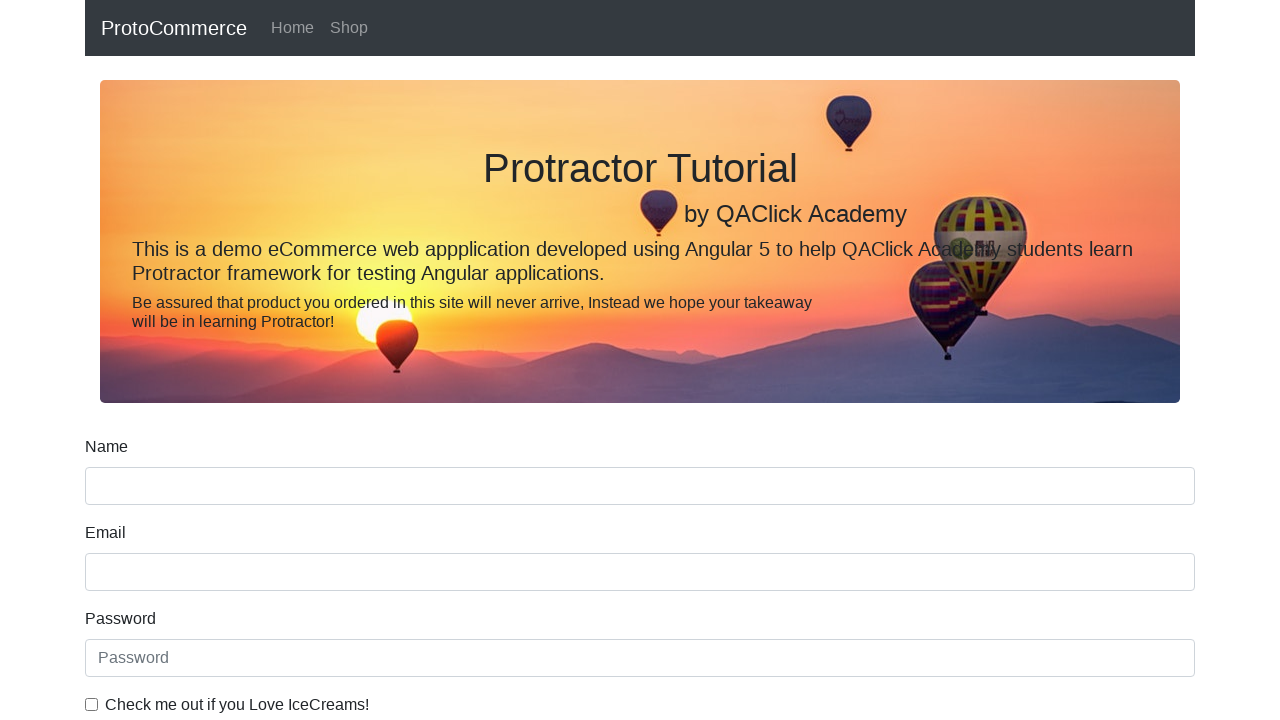

Checkbox label became visible
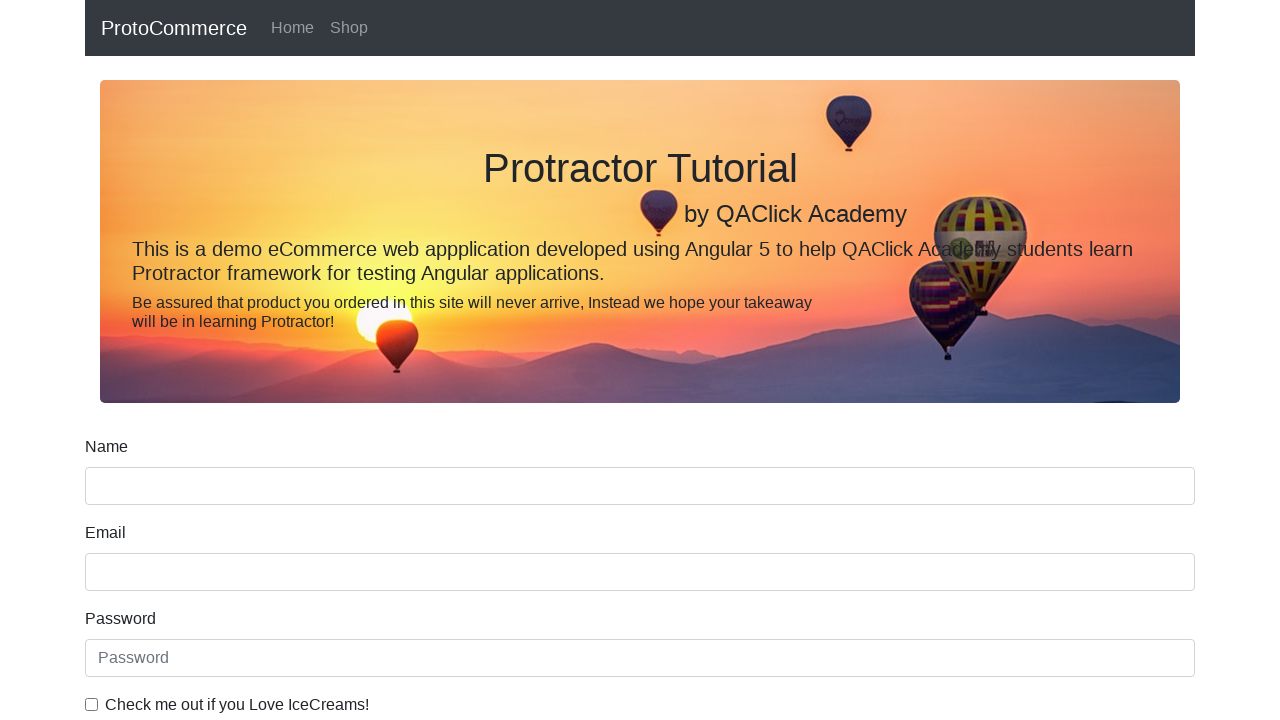

Clicked checkbox input element #exampleCheck1 positioned to the left of the label at (92, 704) on #exampleCheck1
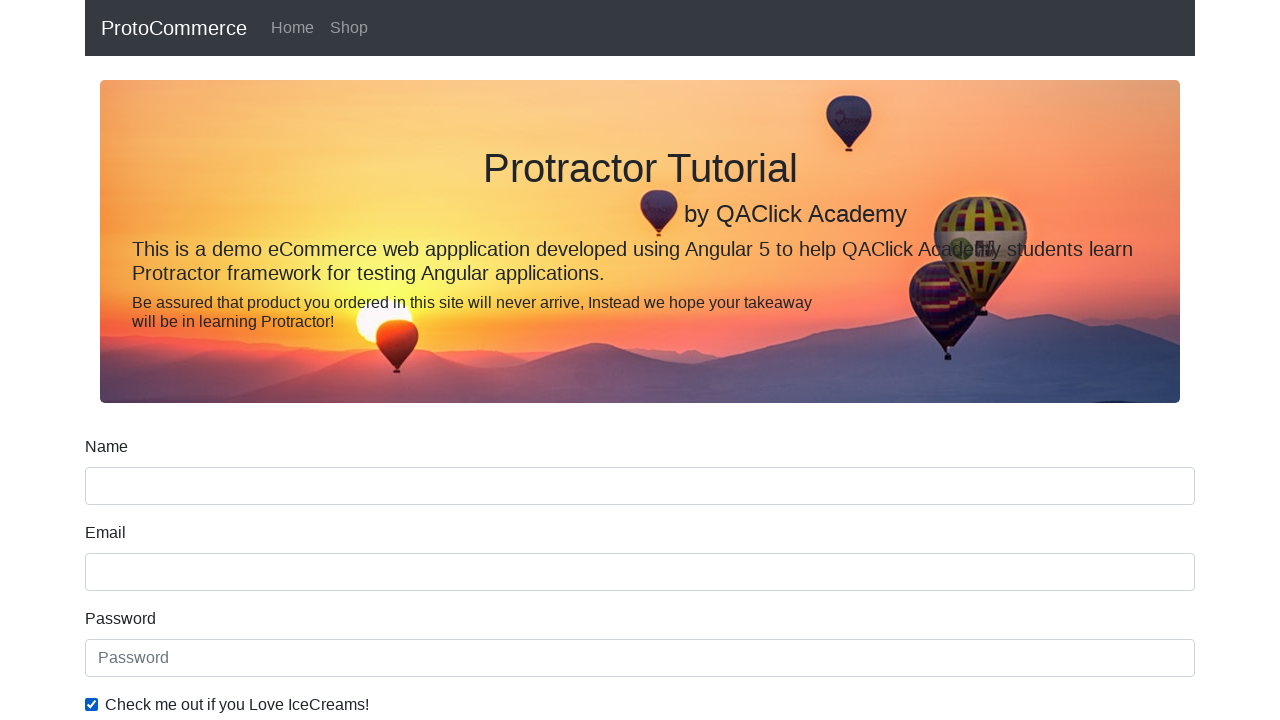

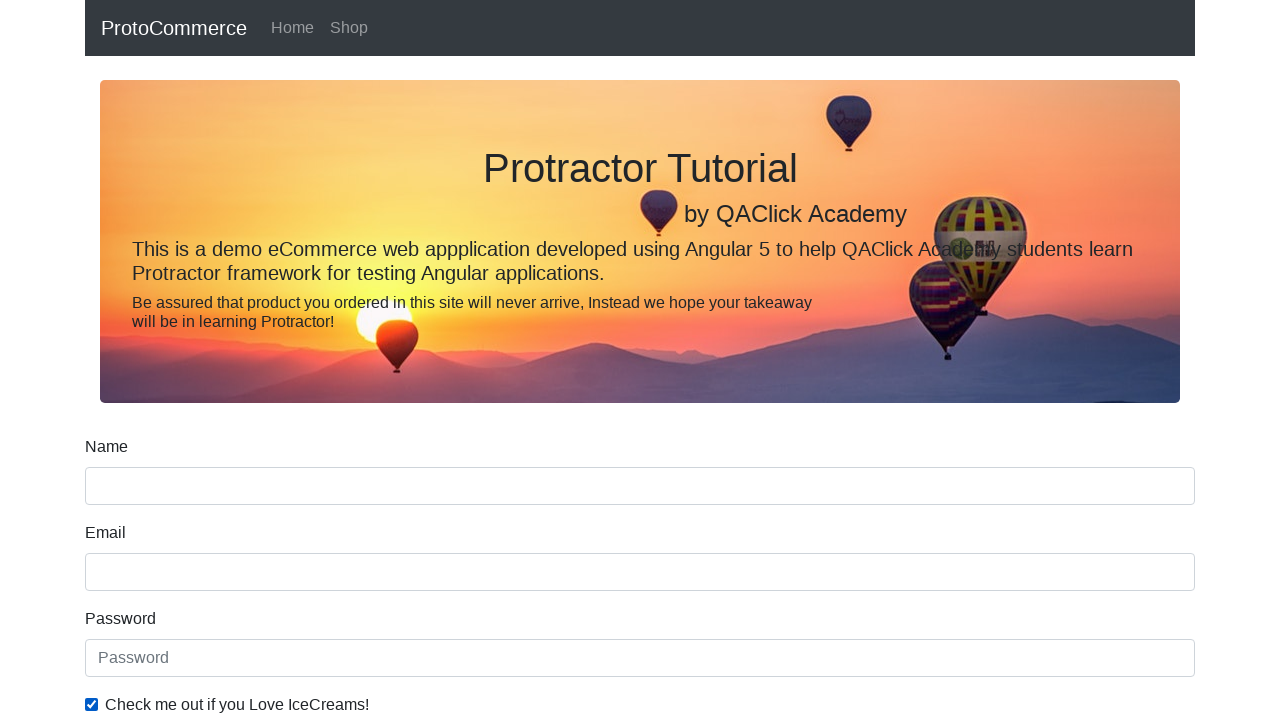